Tests clicking a button with dynamic ID and verifies that text appears after the click

Starting URL: https://thefreerangetester.github.io/sandbox-automation-testing/

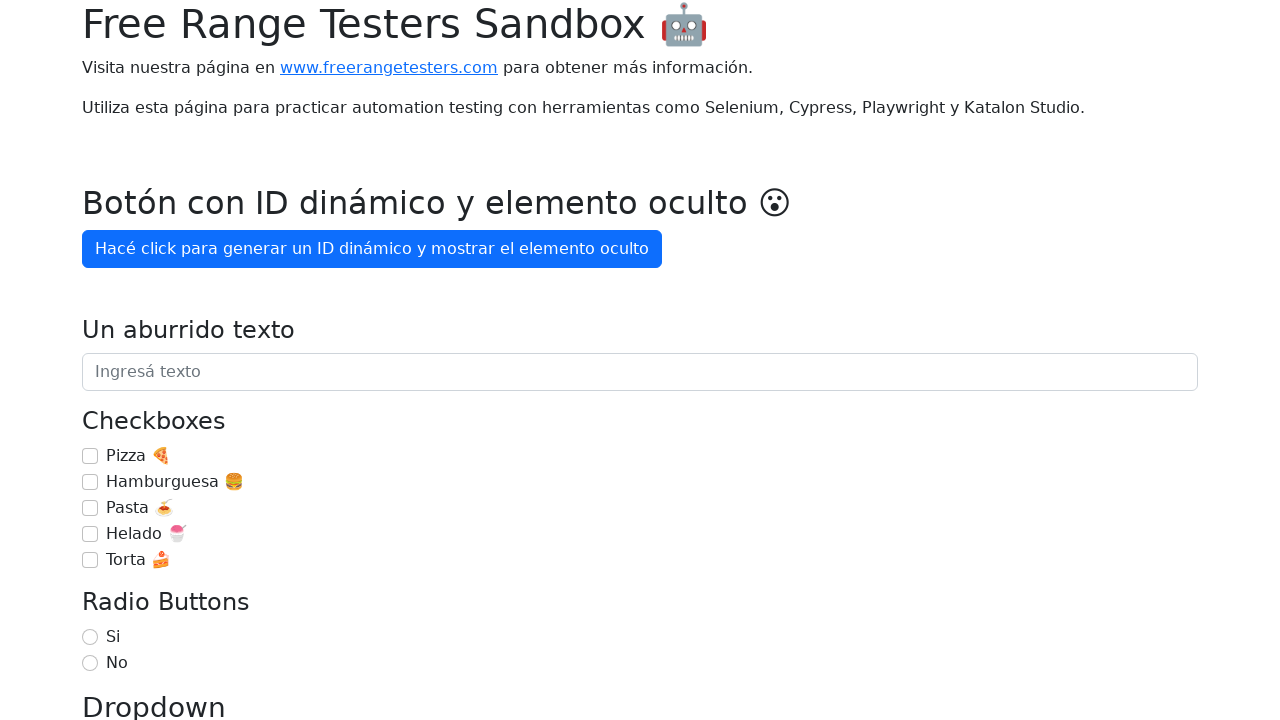

Clicked button 'Hacé click para generar un ID' to generate dynamic ID at (372, 249) on internal:role=button[name="Hacé click para generar un ID"i]
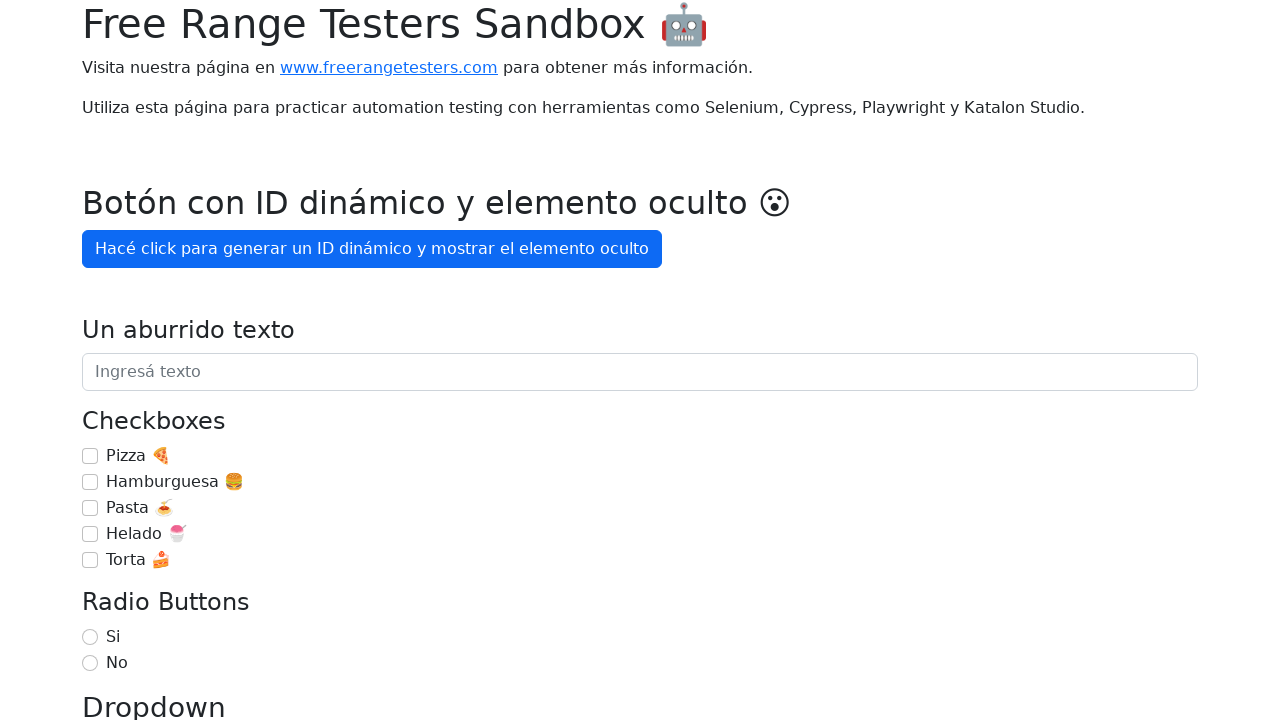

Verified that text 'OMG, aparezco después de 3' appeared after clicking the button
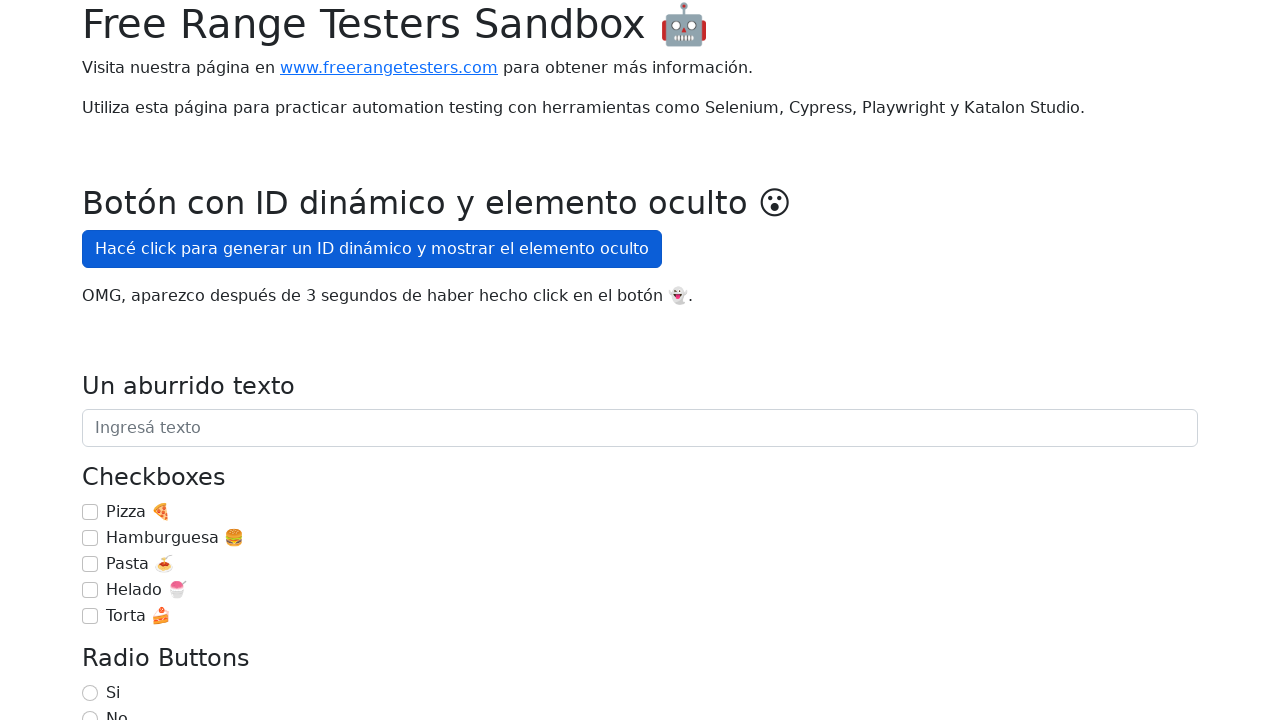

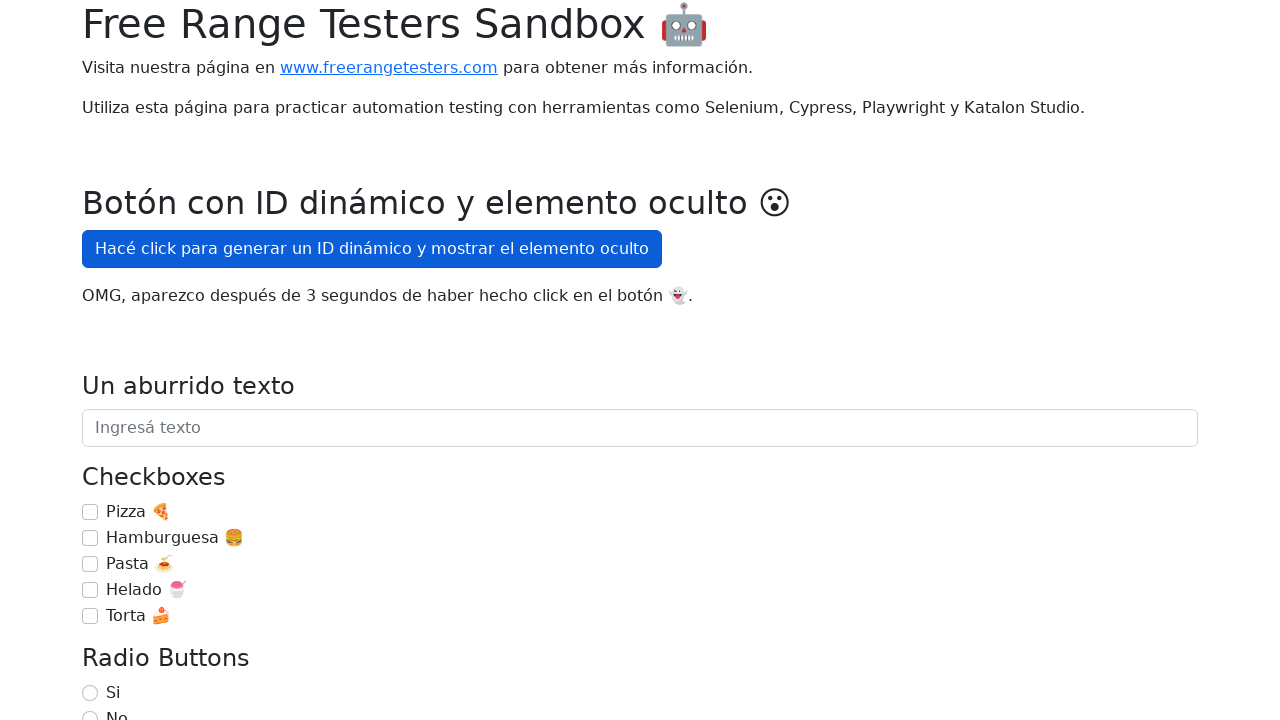